Navigates to the DEMOQA text-box page and fills the Full Name input field

Starting URL: https://demoqa.com/text-box

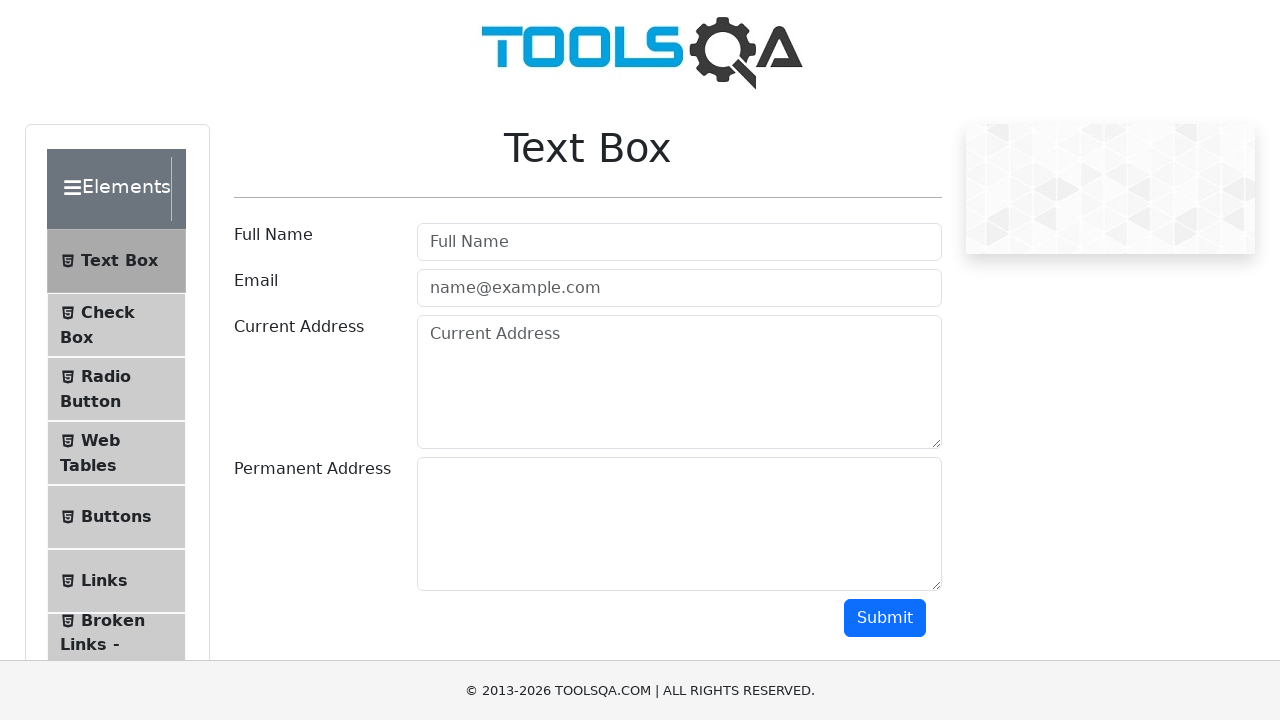

Filled Full Name input field with 'Maria Garcia' on #userName
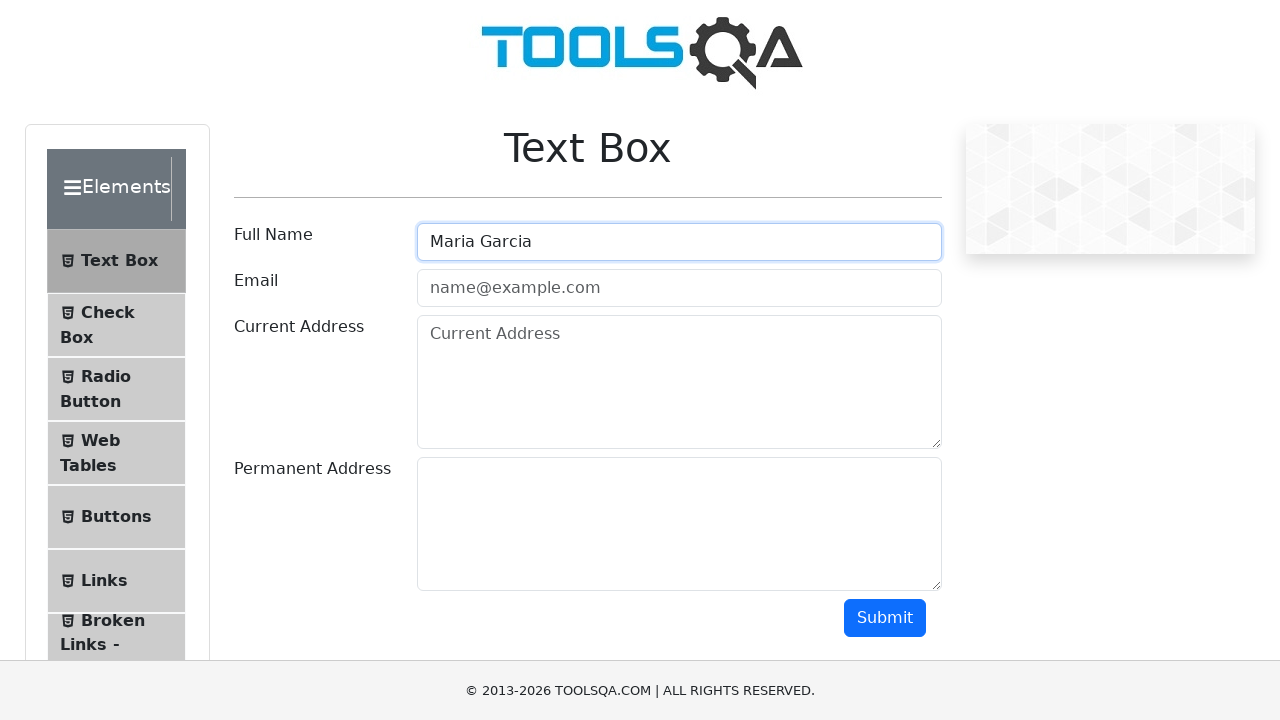

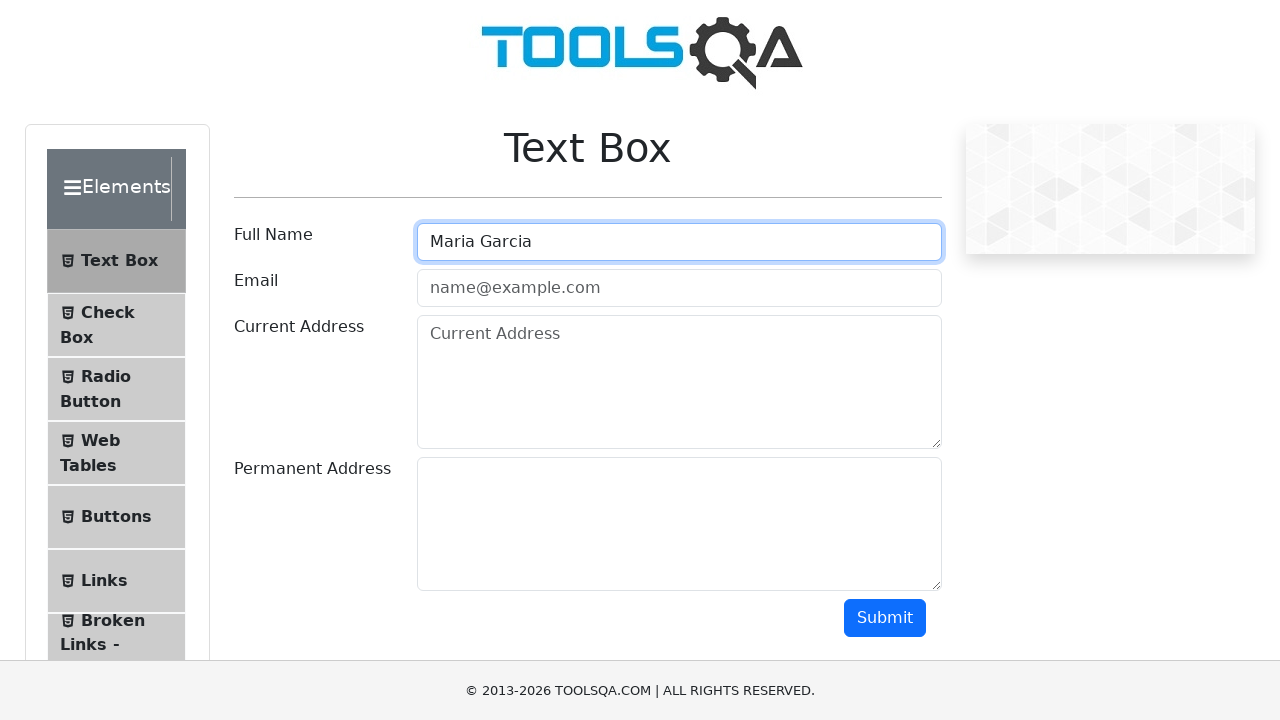